Tests interaction with JavaScript Alert by triggering it and accepting the alert, then verifying the result message

Starting URL: https://the-internet.herokuapp.com/javascript_alerts

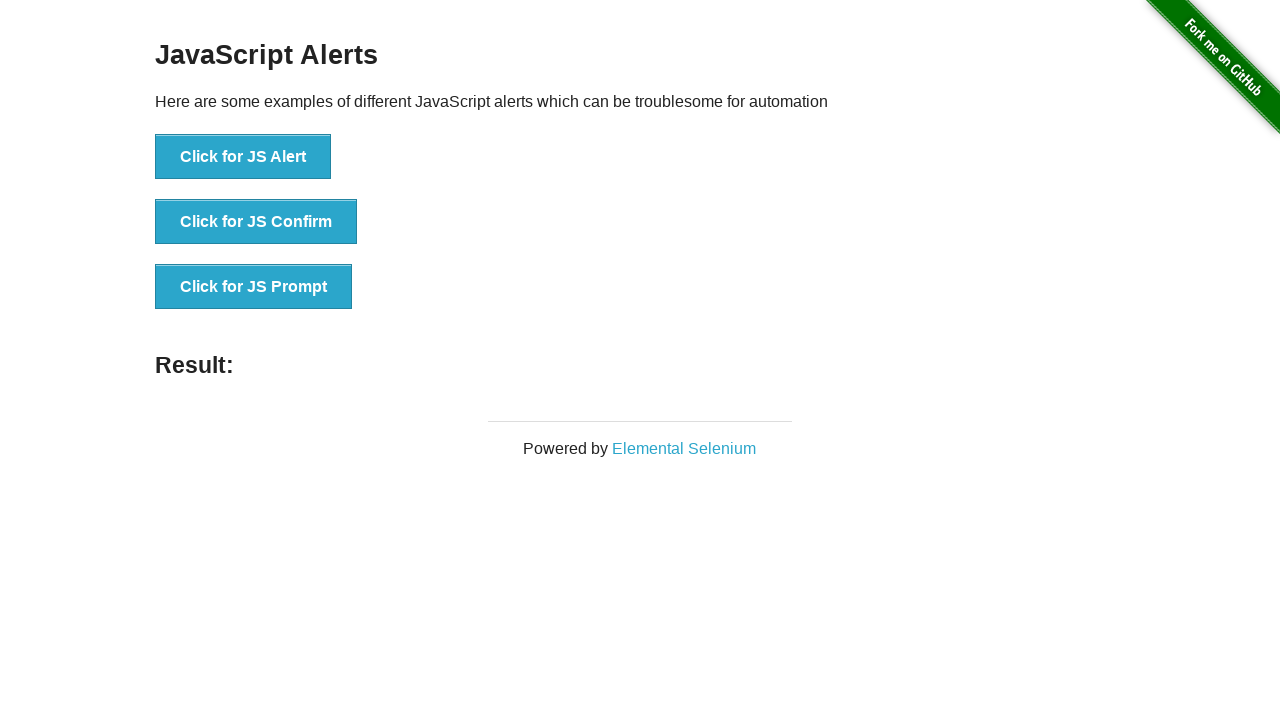

Clicked button to trigger JS Alert at (243, 157) on button[onclick='jsAlert()']
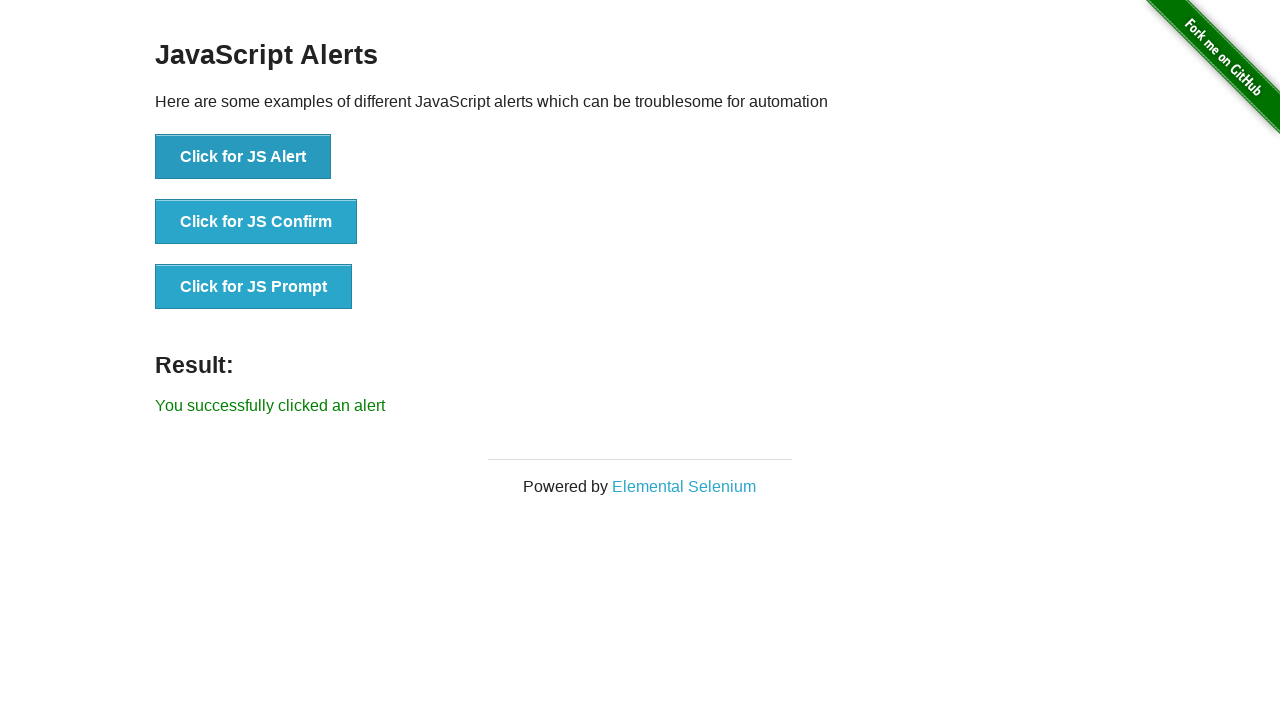

Set up dialog handler to accept alerts
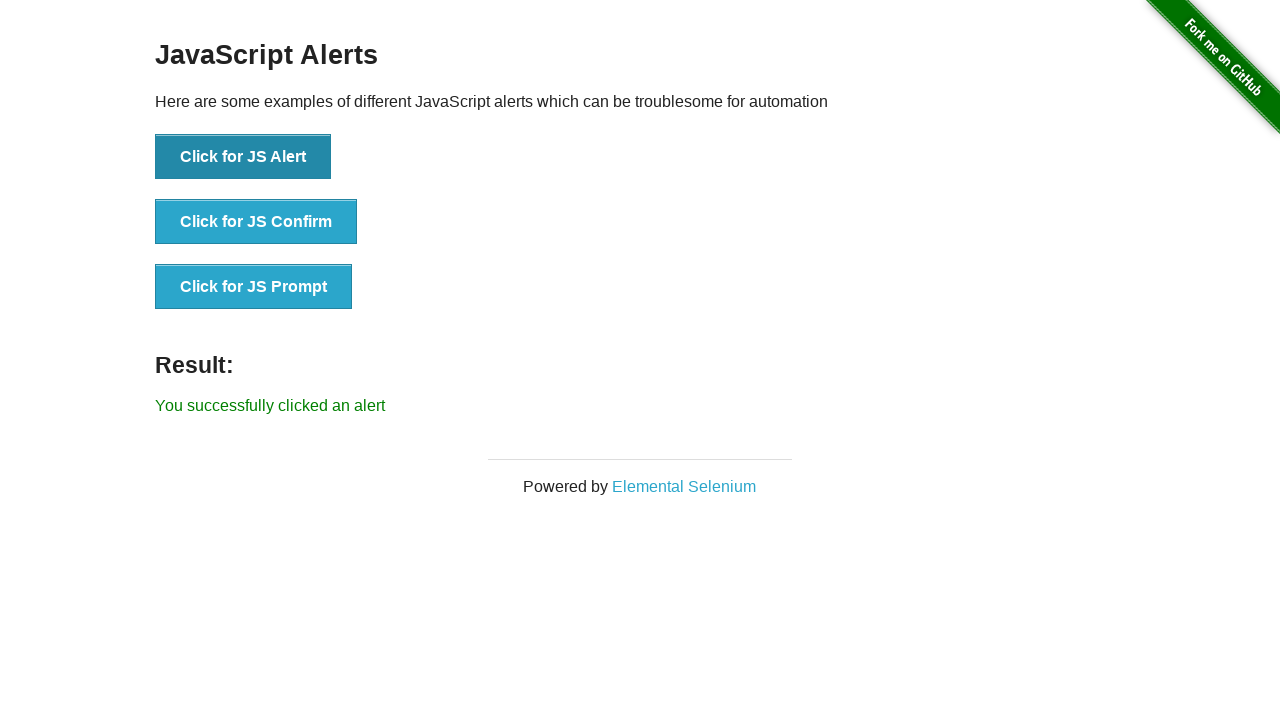

Clicked button to trigger JS Alert with handler at (243, 157) on button[onclick='jsAlert()']
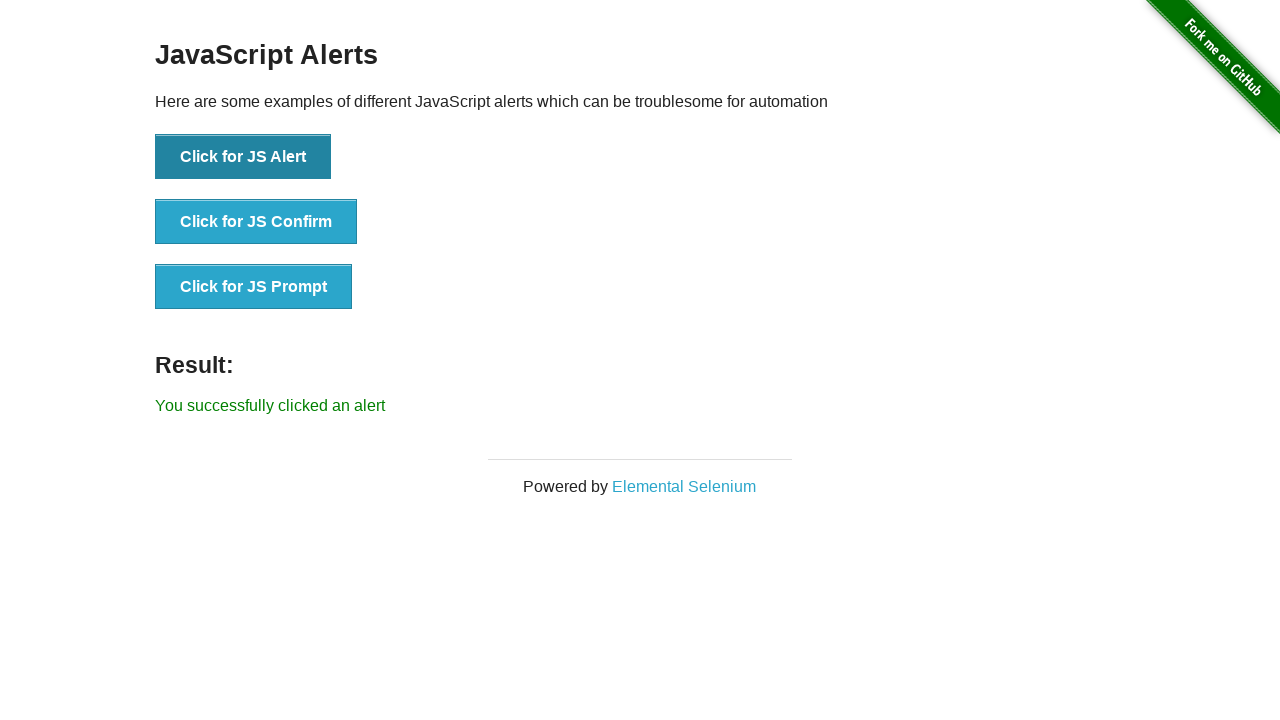

Set up dialog handler function to accept alerts
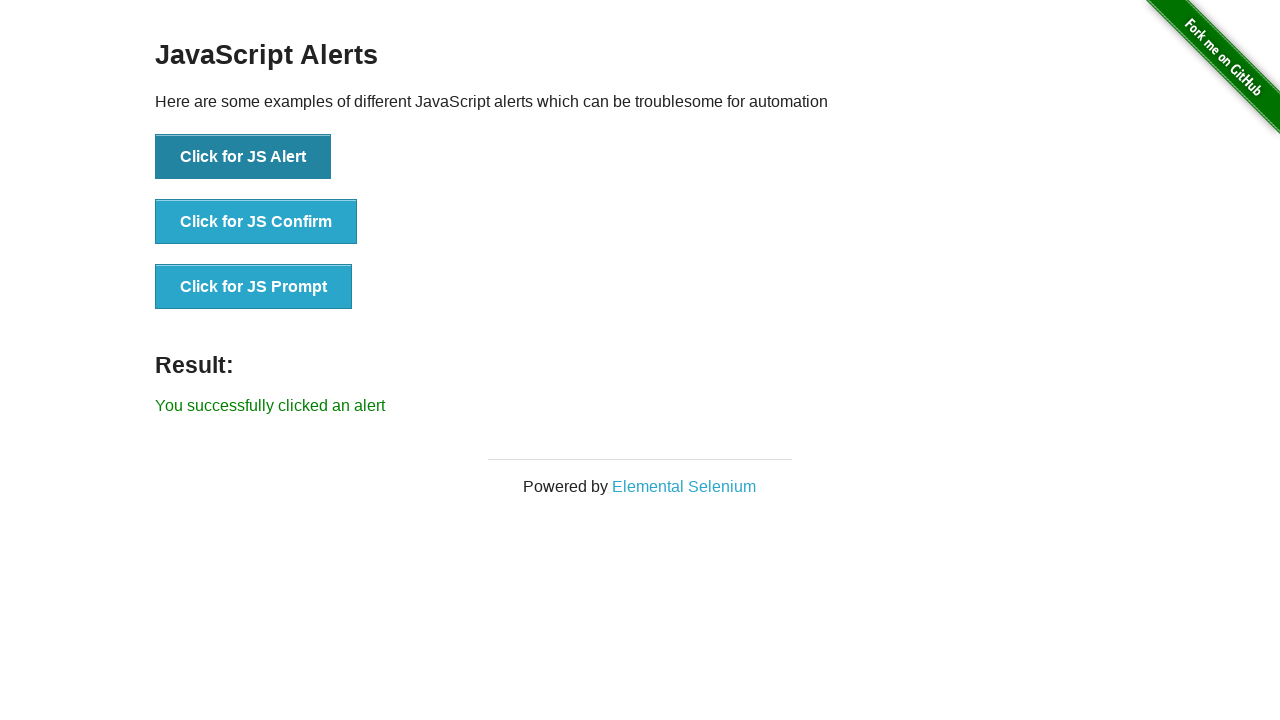

Clicked button to trigger JS Alert at (243, 157) on button[onclick='jsAlert()']
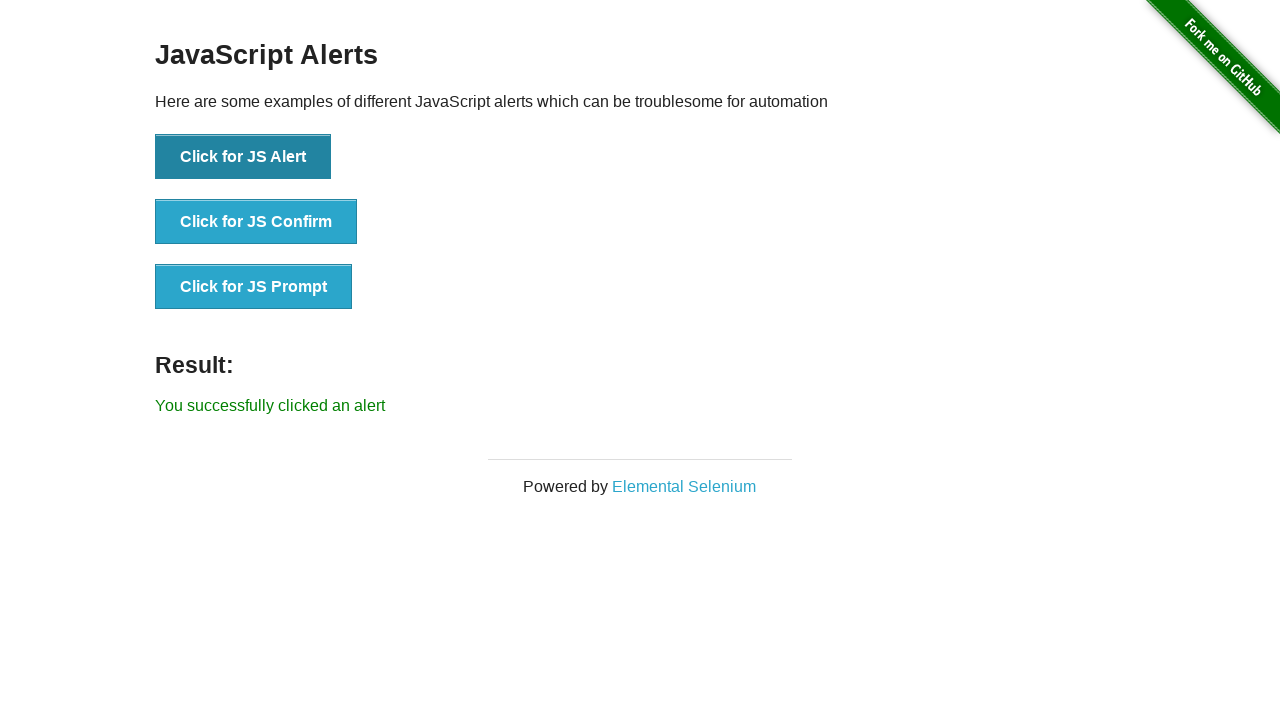

Waited for result message to appear
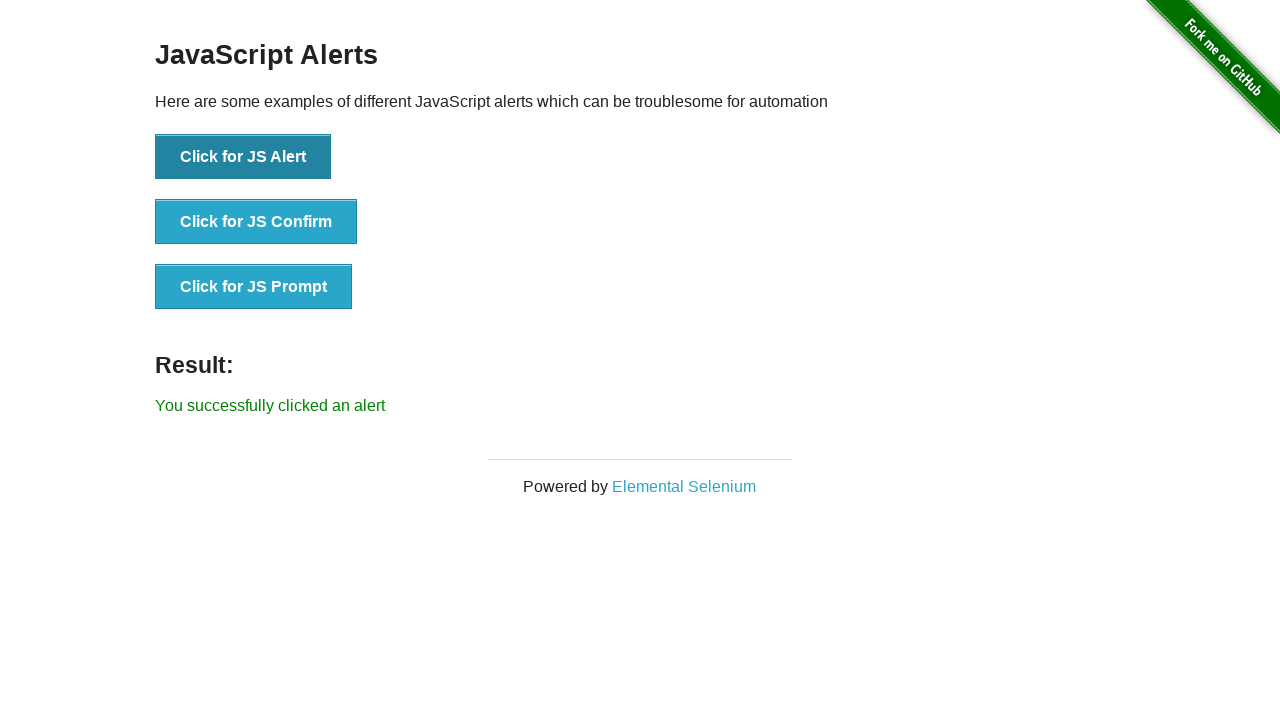

Retrieved result text: 'You successfully clicked an alert'
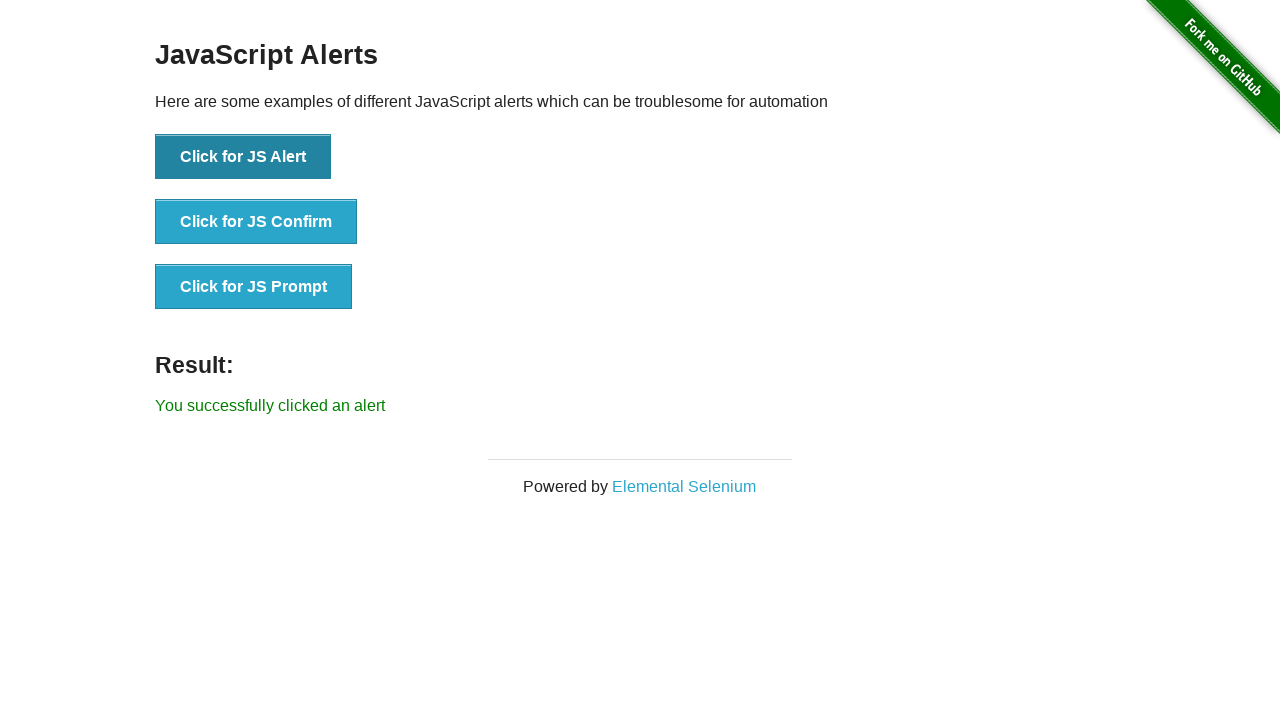

Verified result message matches expected text
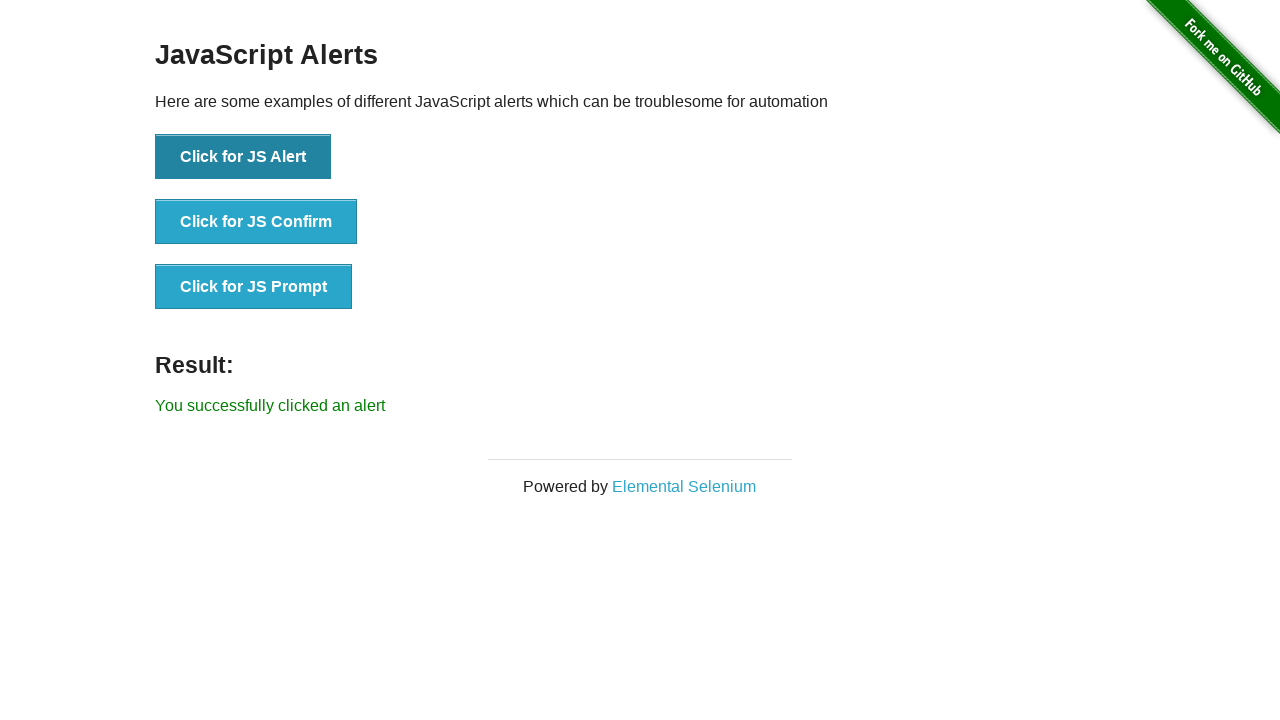

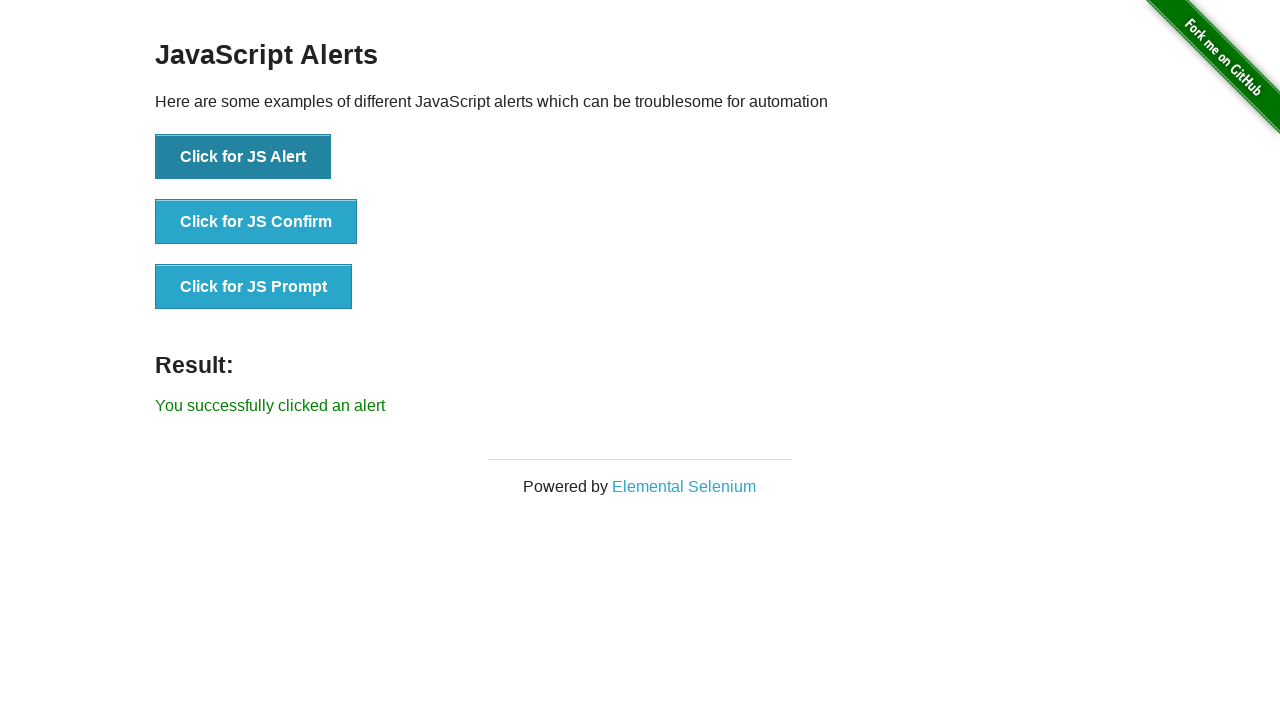